Navigates to qspiders.com and retrieves the current URL to verify successful navigation

Starting URL: https://qspiders.com/

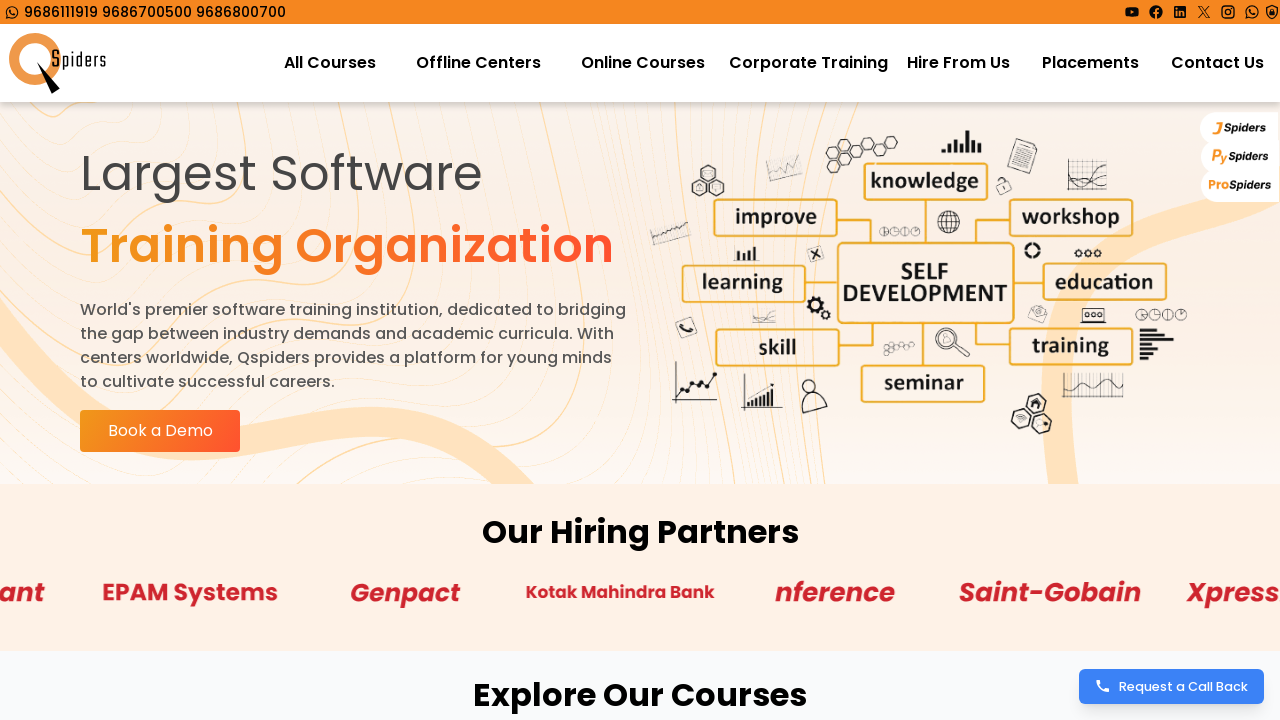

Navigated to https://qspiders.com/
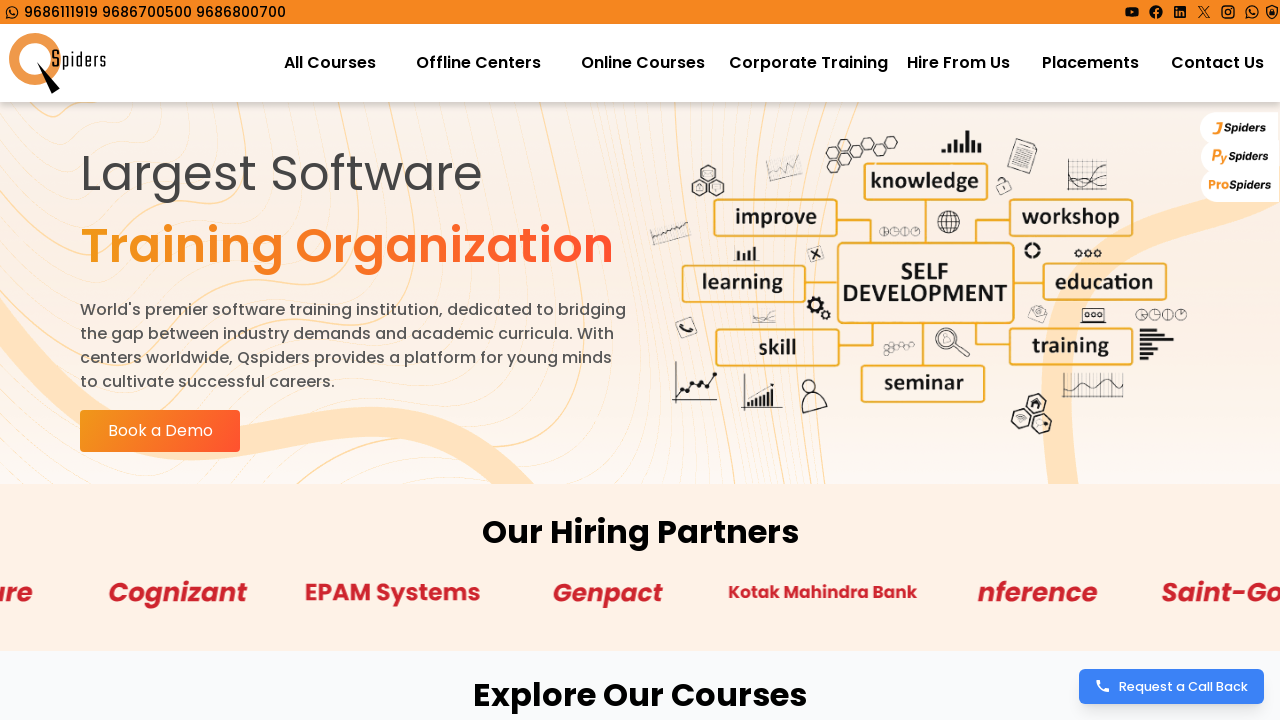

Retrieved current URL: https://qspiders.com/
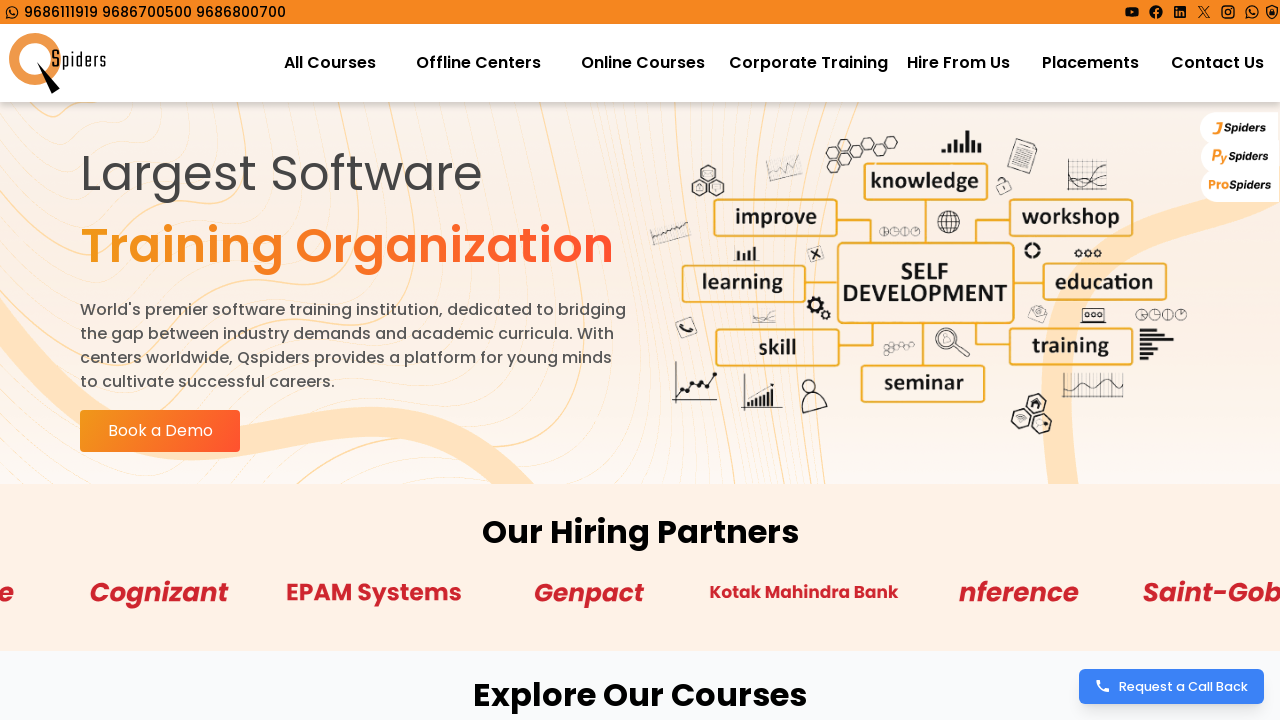

Printed current URL to console
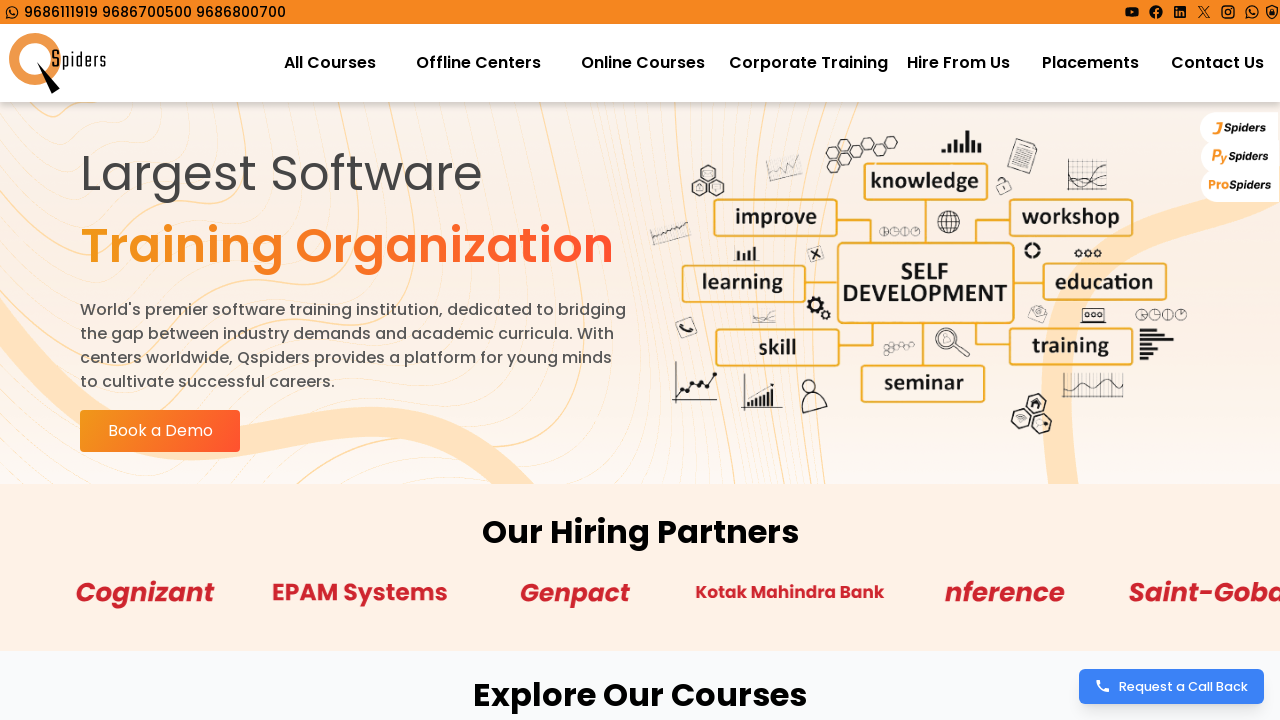

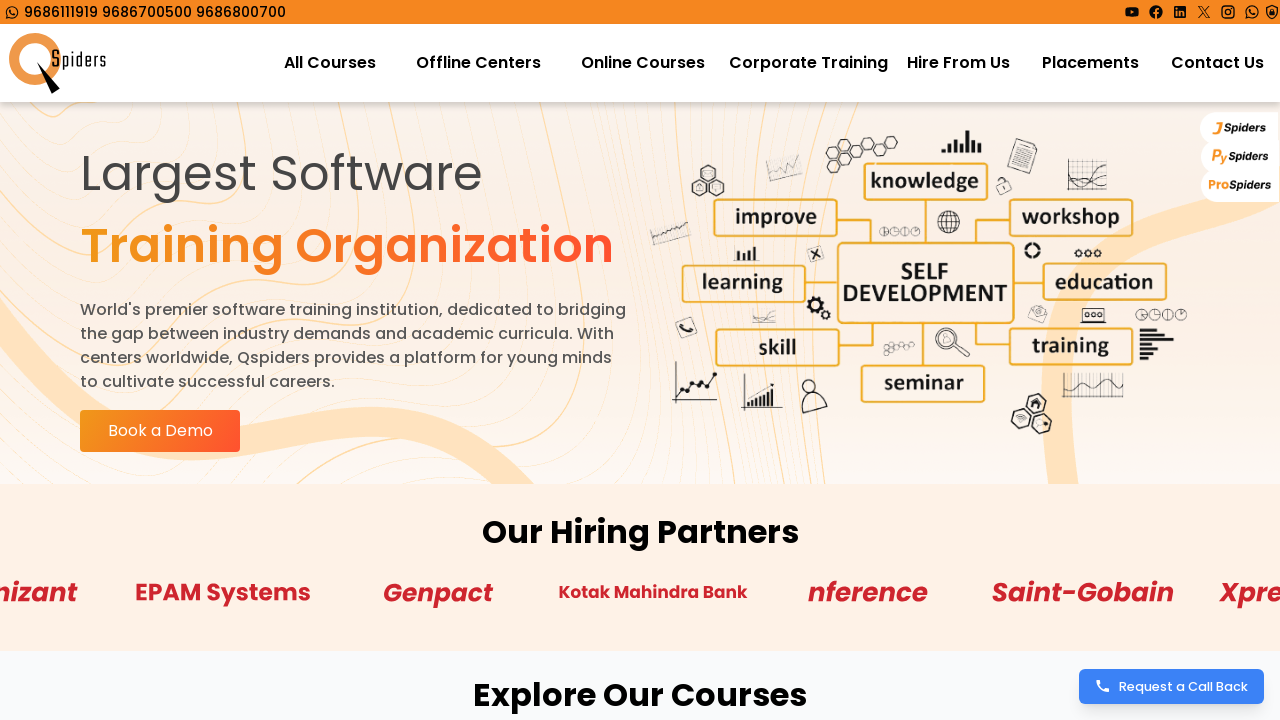